Tests various input field interactions on a practice page including typing text, appending text, clearing fields, and checking disabled/readonly states of input elements

Starting URL: https://letcode.in/edit

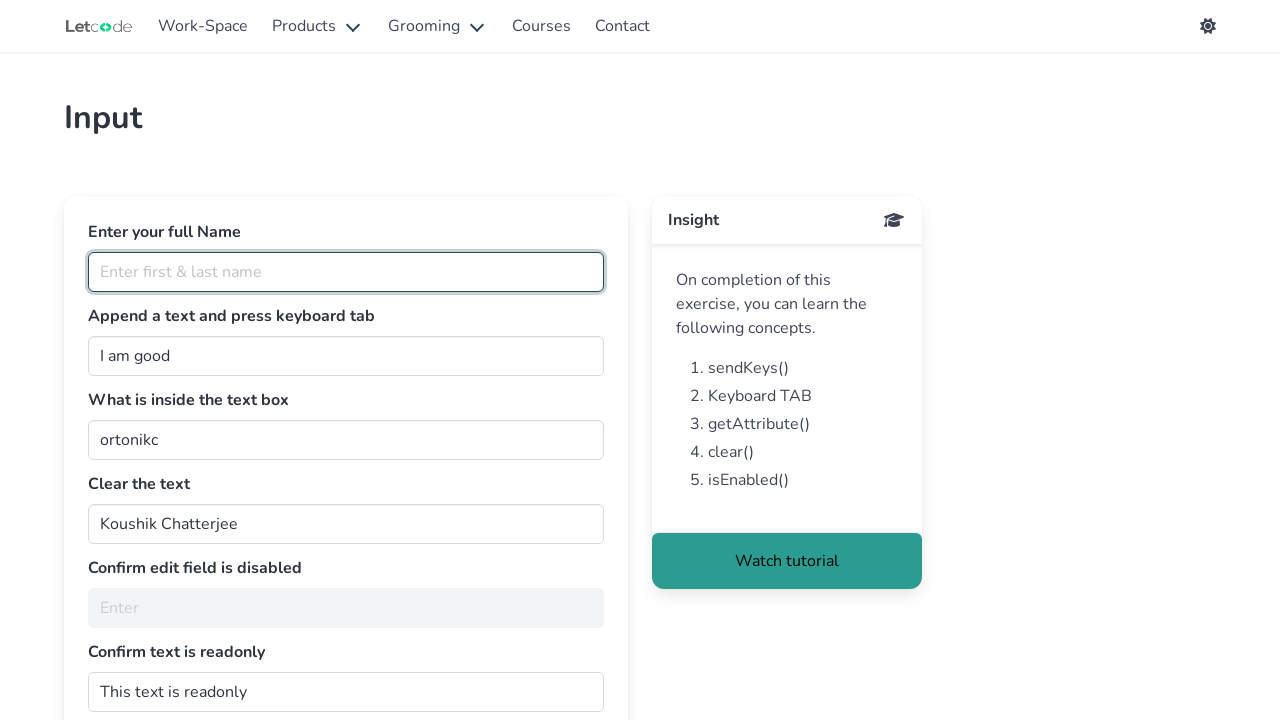

Filled fullName field with 'Arun Motoori' on #fullName
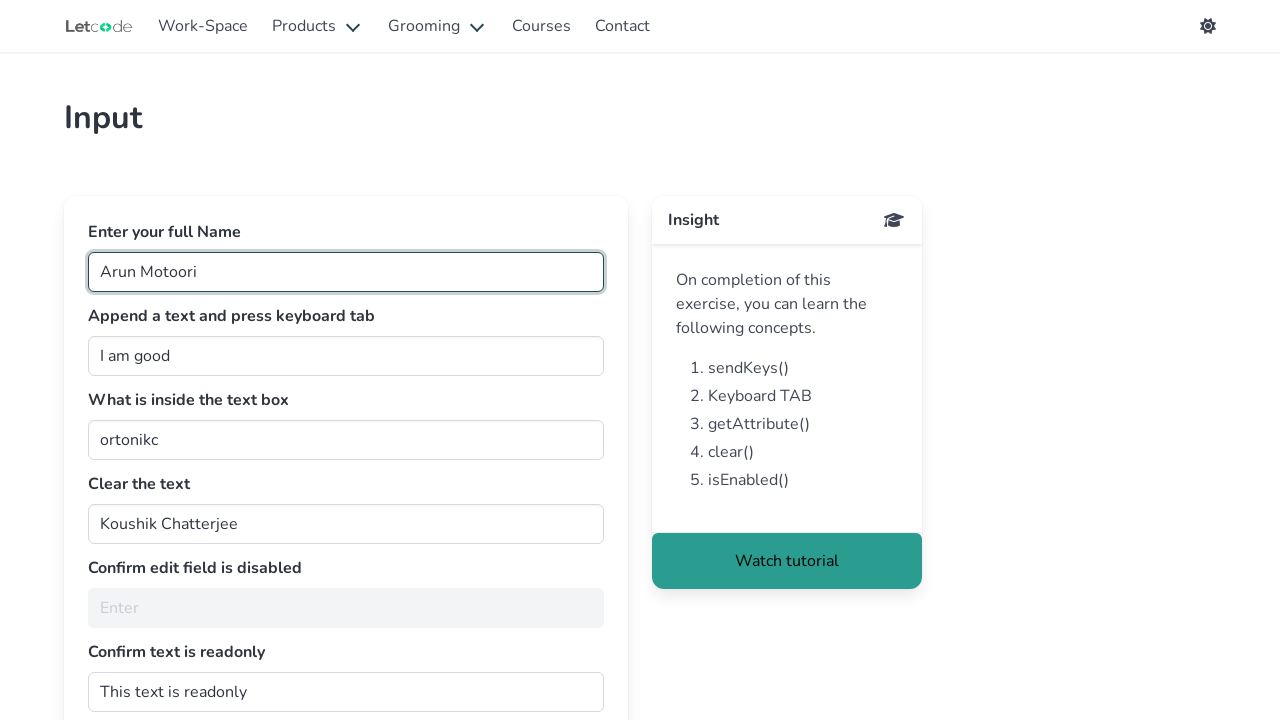

Filled join field with ' teacher.' on #join
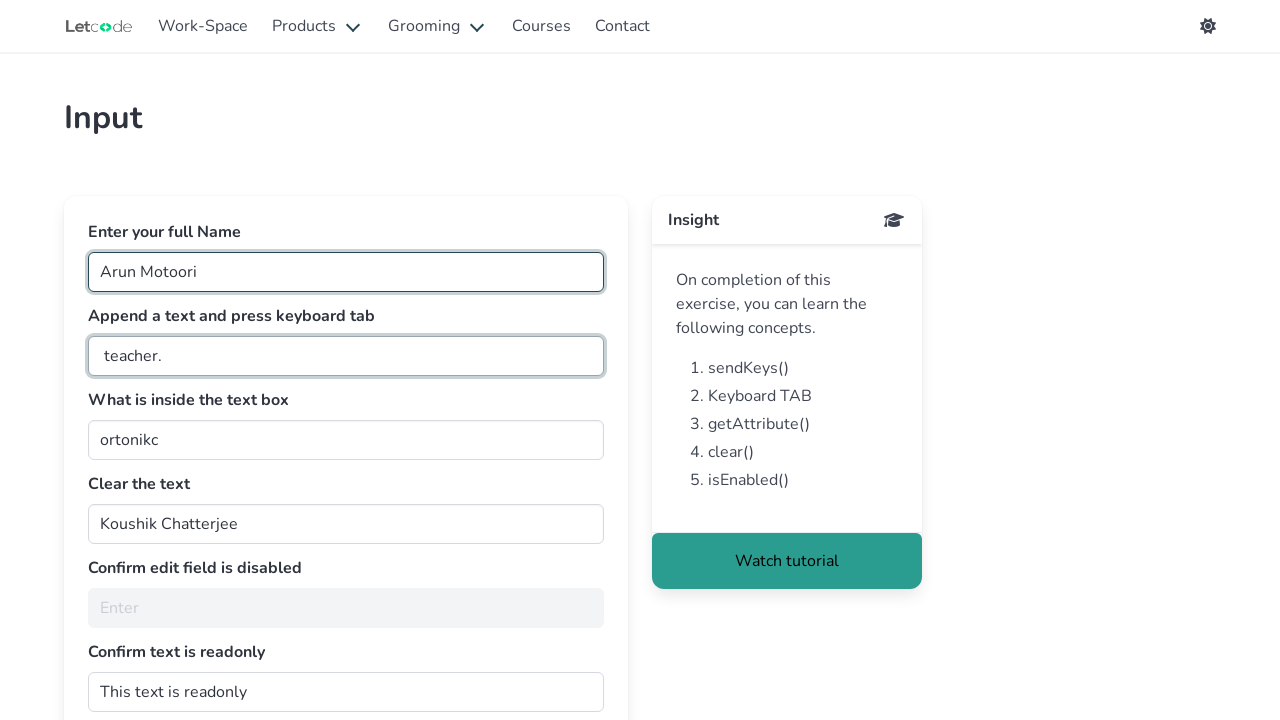

Pressed Tab key on join field on #join
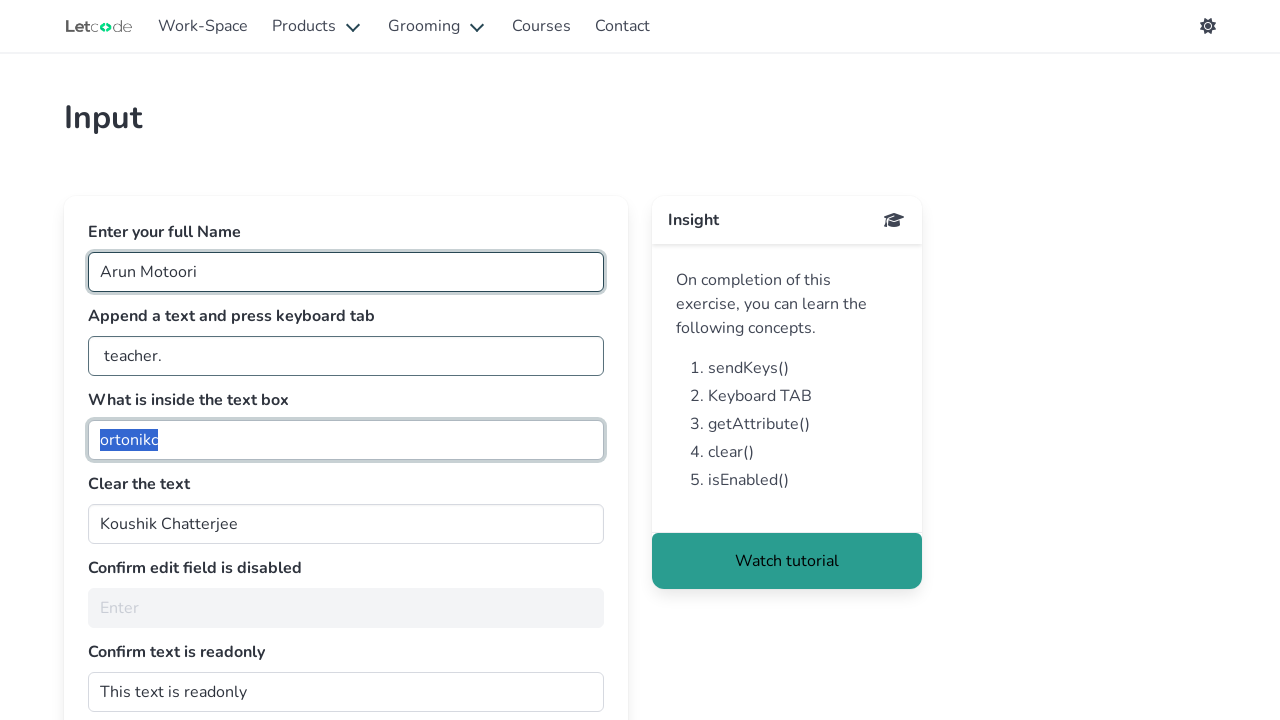

Retrieved text from getMe field: 'ortonikc'
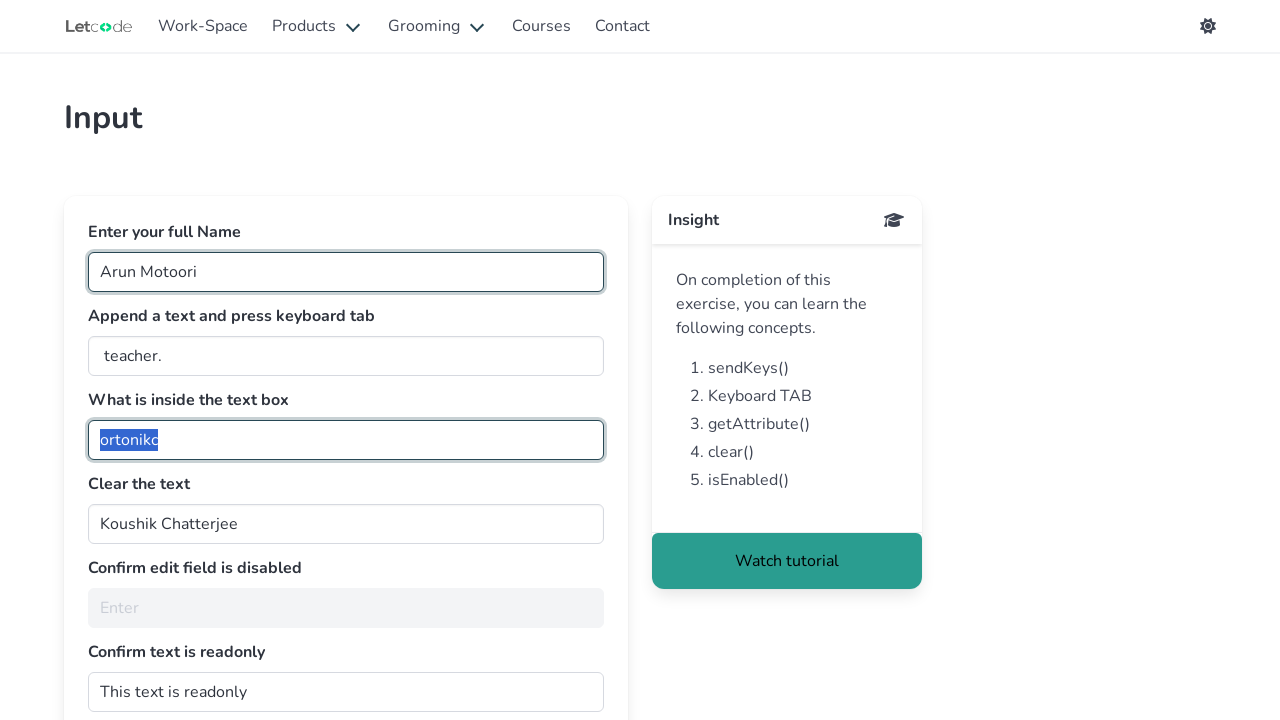

Cleared the clearMe field on #clearMe
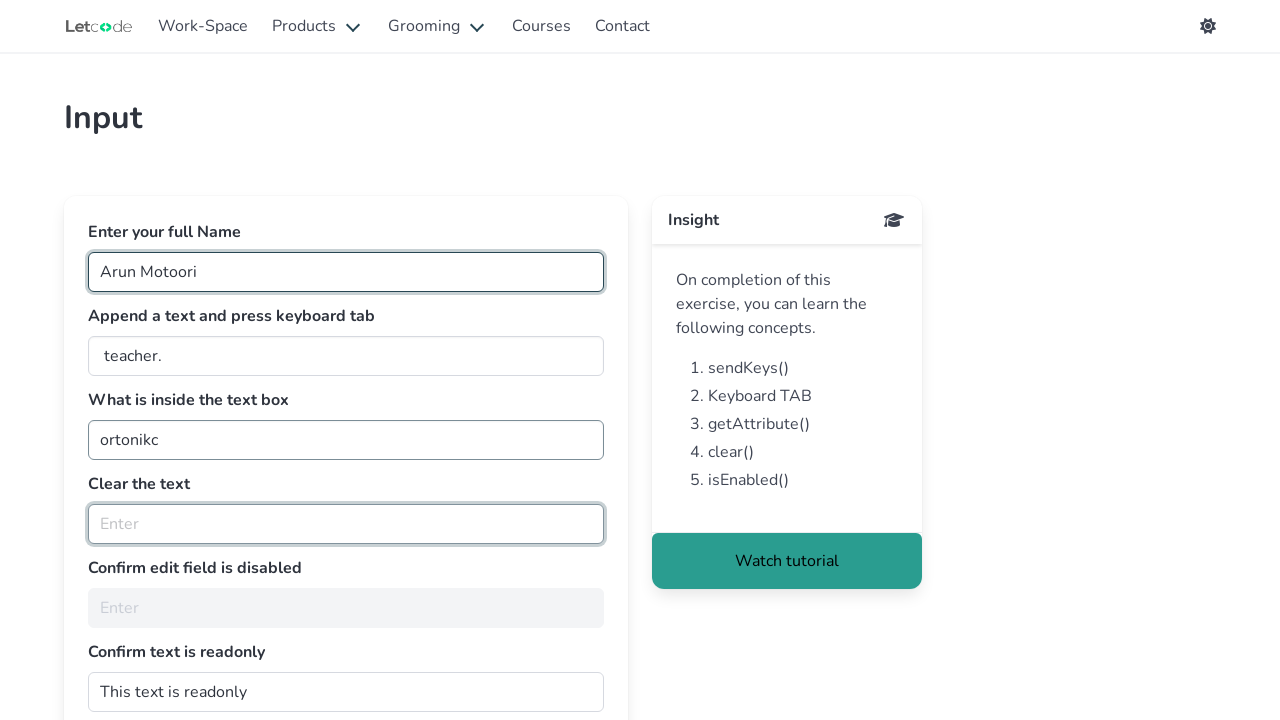

Checked if noEdit field is enabled: False
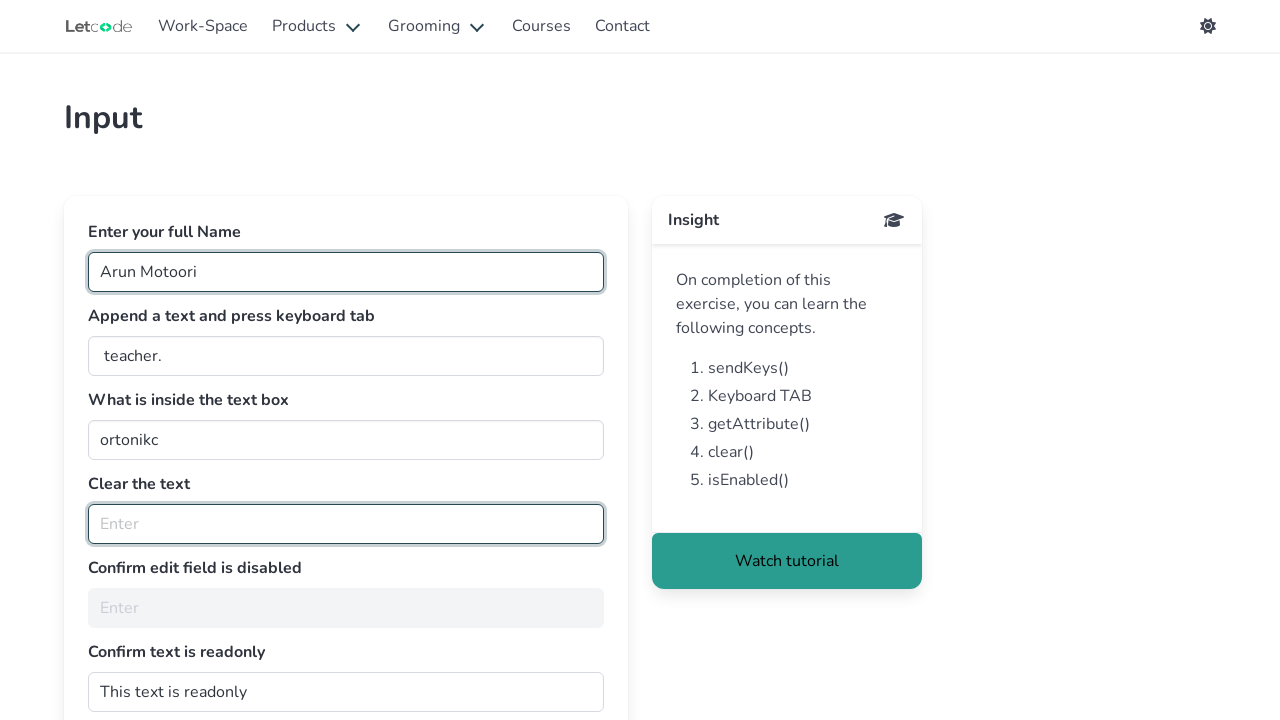

Checked readonly status of dontwrite field: 
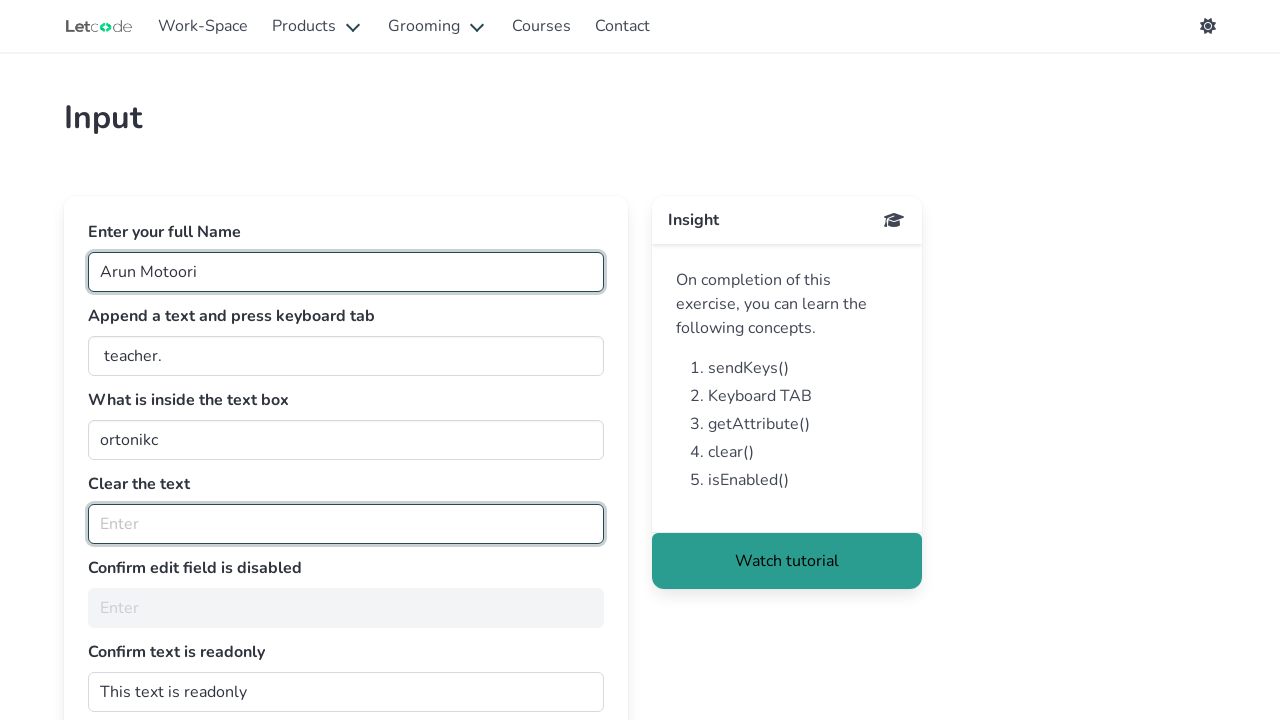

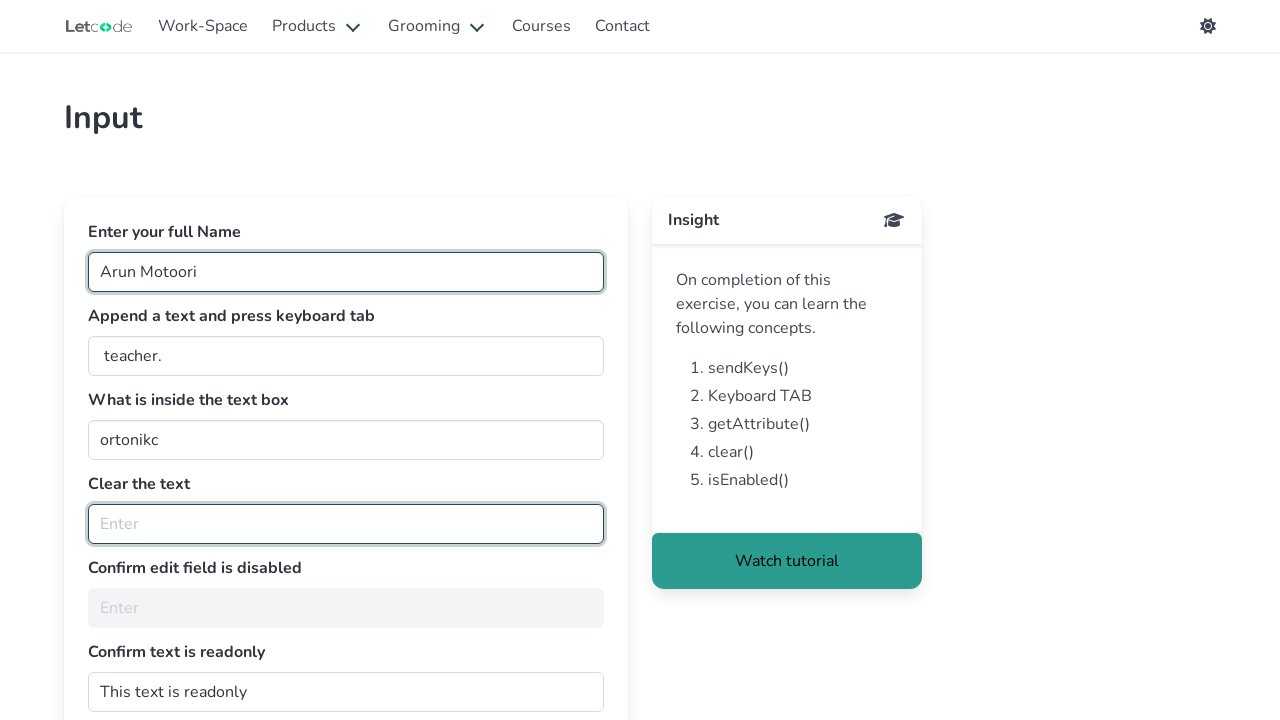